Tests the MathJS API web interface by entering a mathematical expression (25+1777) in the input field, clicking the evaluate link, and verifying the result is displayed correctly.

Starting URL: https://api.mathjs.org/

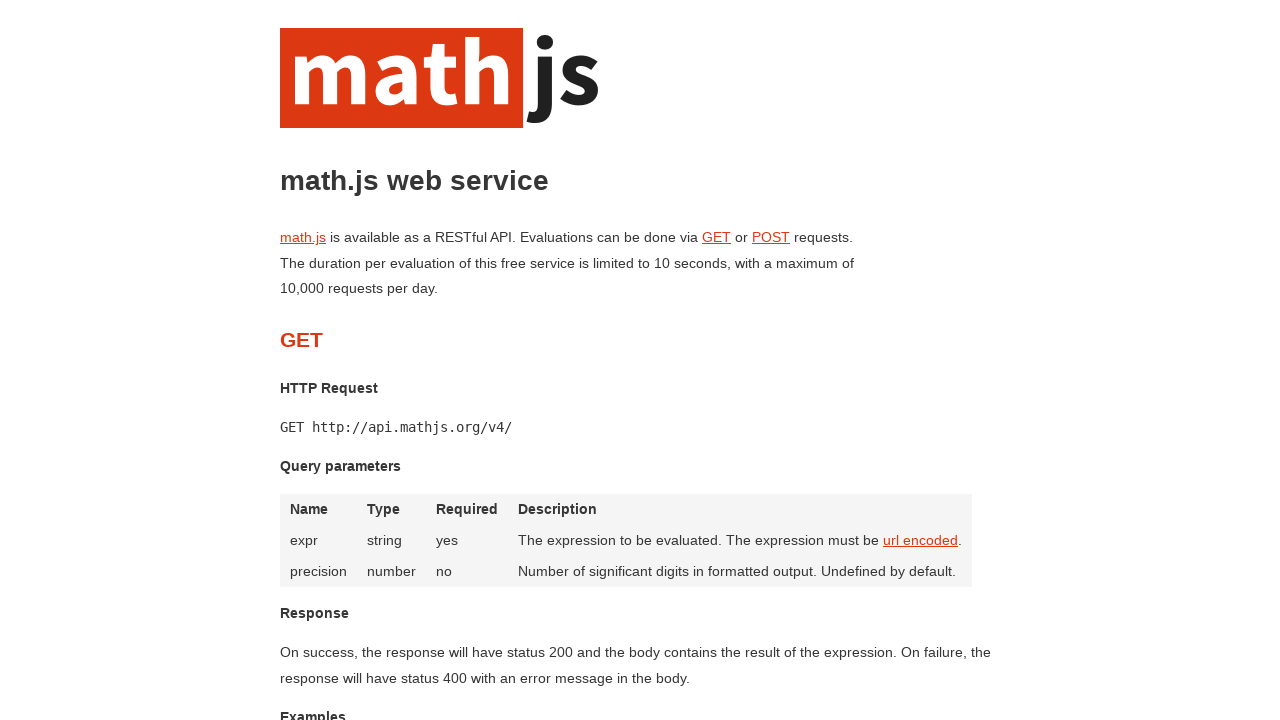

Filled input field with mathematical expression '25+1777' on input[type='text']
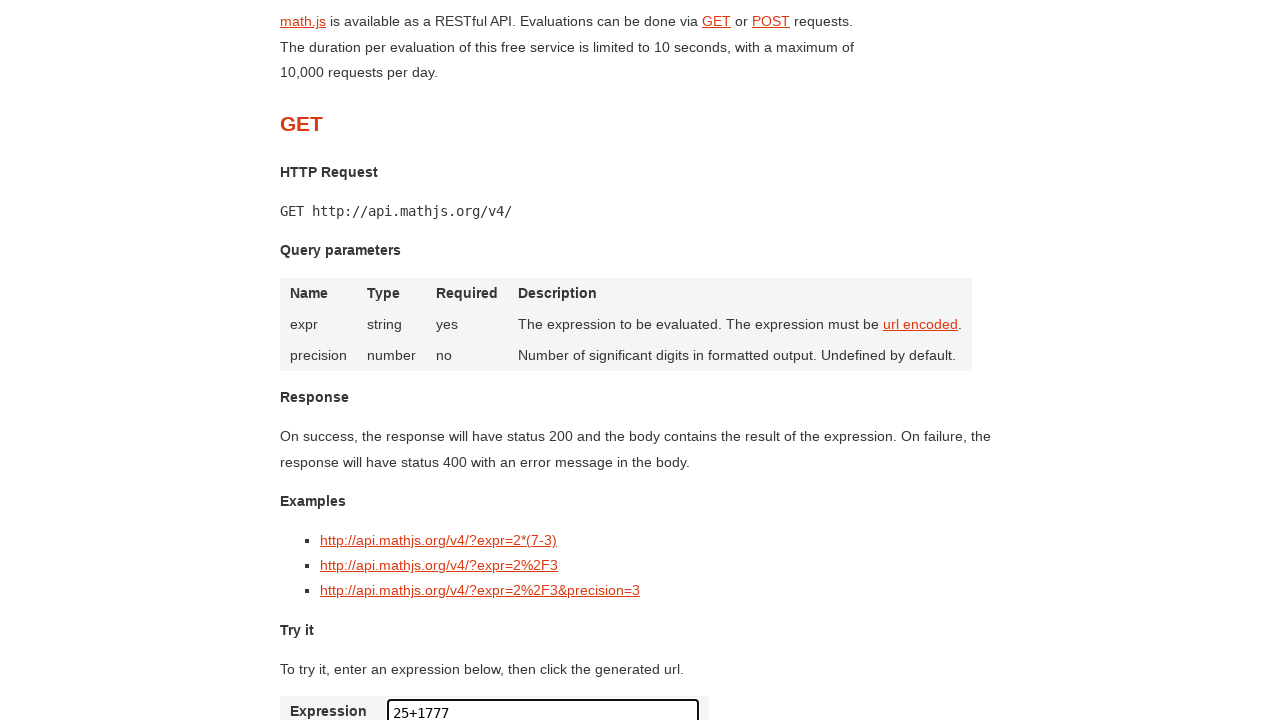

Waited 500ms for input to register
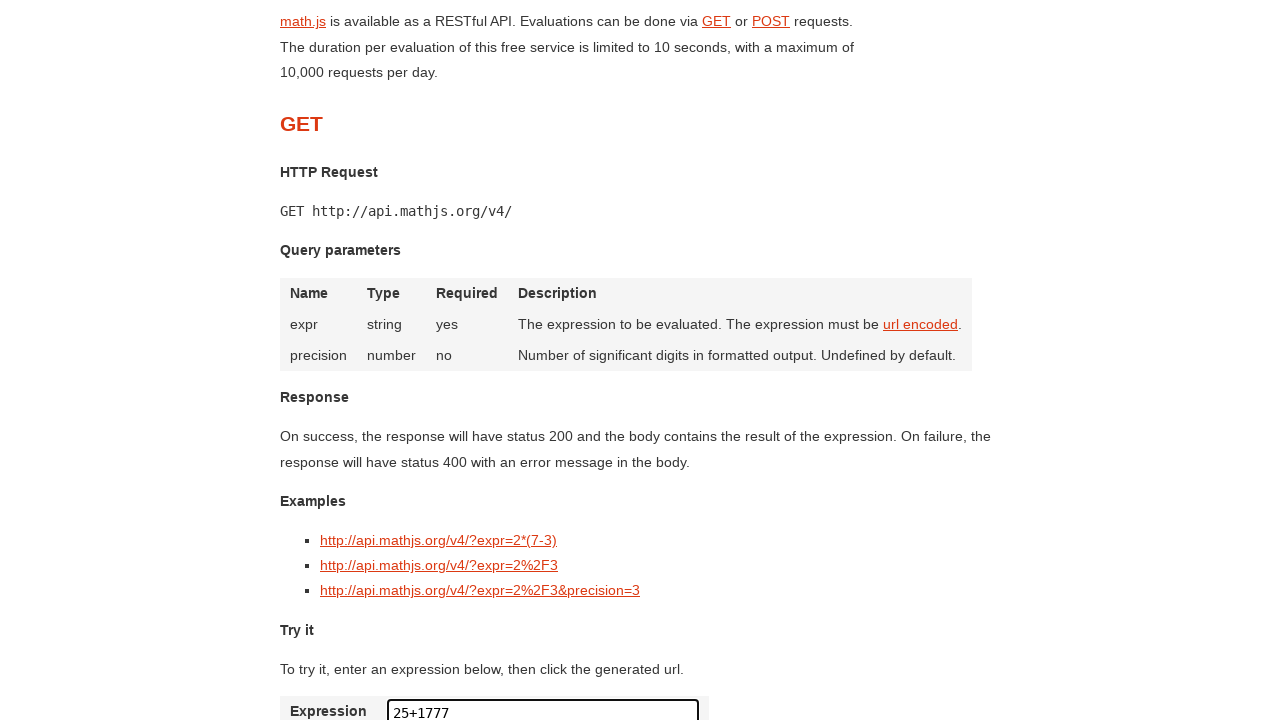

Clicked evaluate link to calculate the result at (522, 361) on a#link
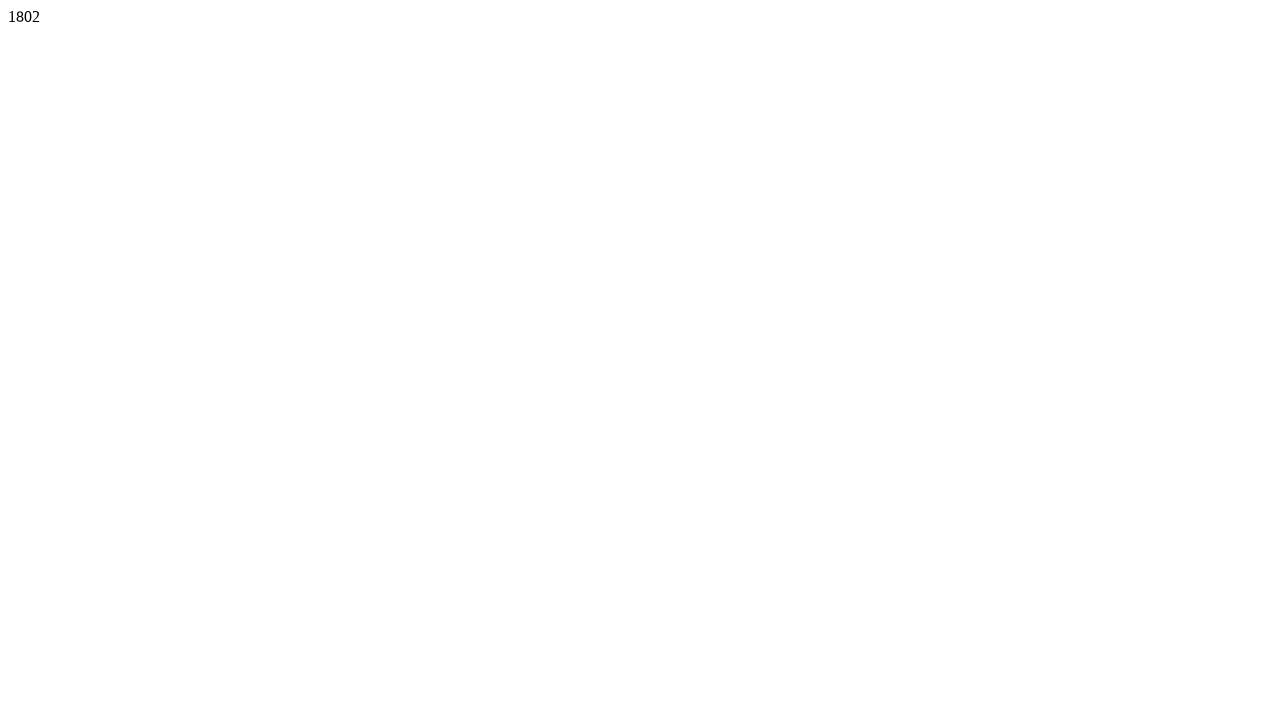

Result displayed on the page
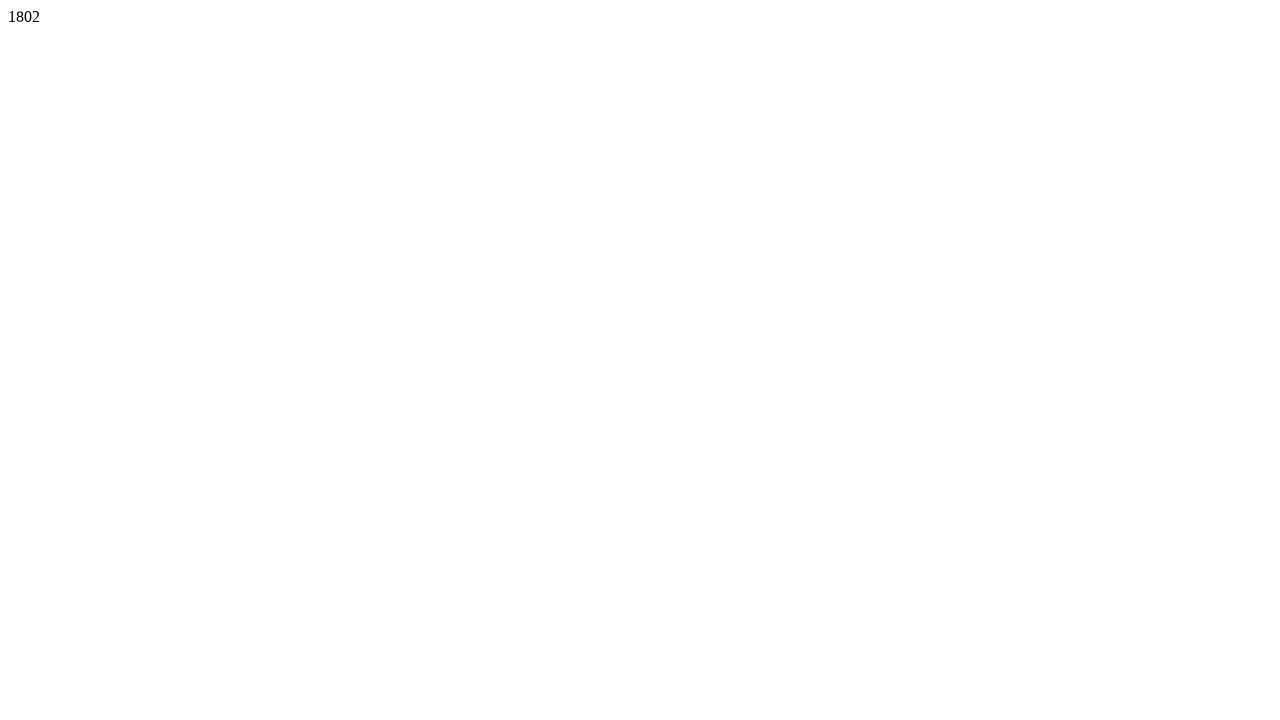

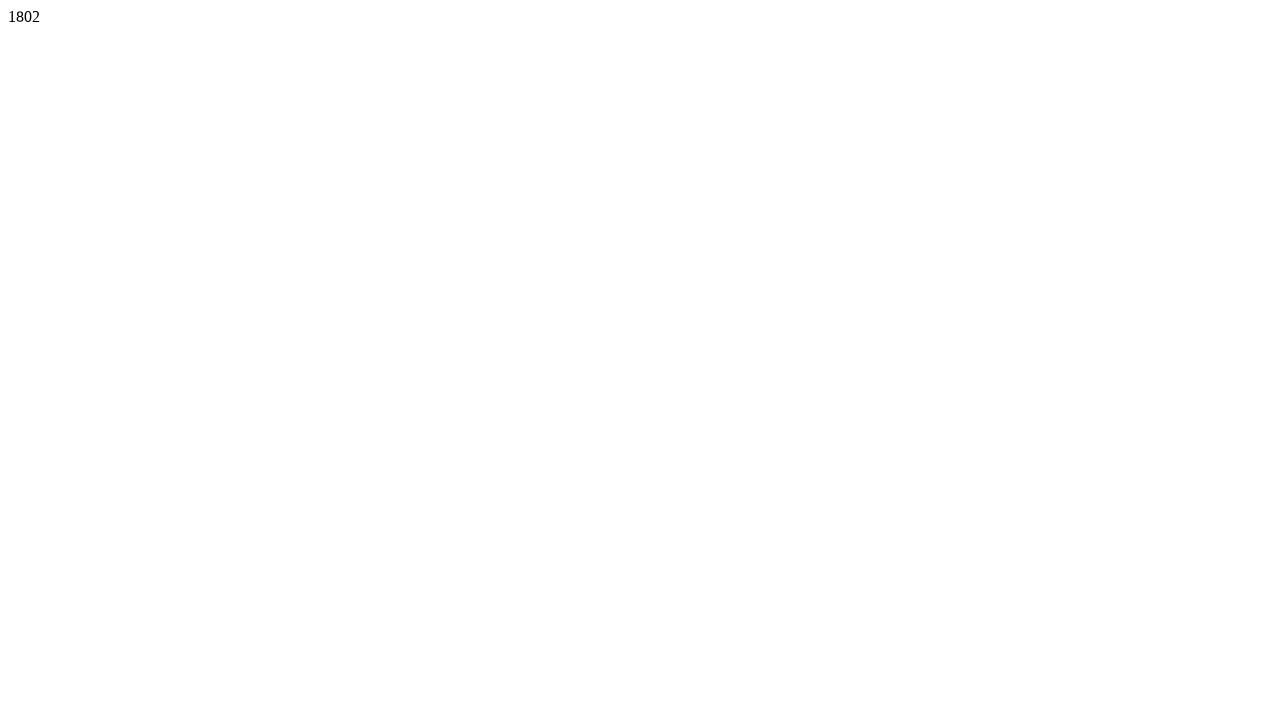